Navigates from the DemoQA homepage to the Elements page by clicking the Elements card, then verifies the center instructional text is displayed correctly.

Starting URL: https://demoqa.com/

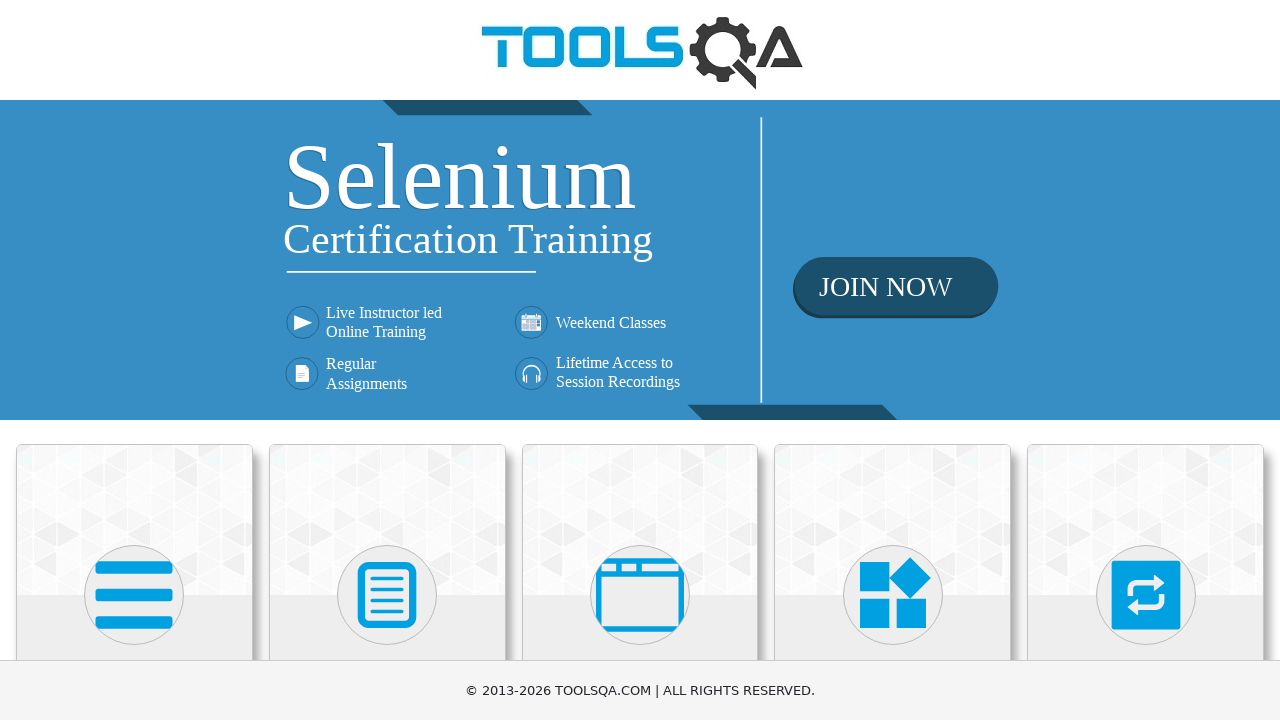

Clicked on the Elements card at (134, 360) on xpath=//div[@class='card-body']//h5[text()='Elements']
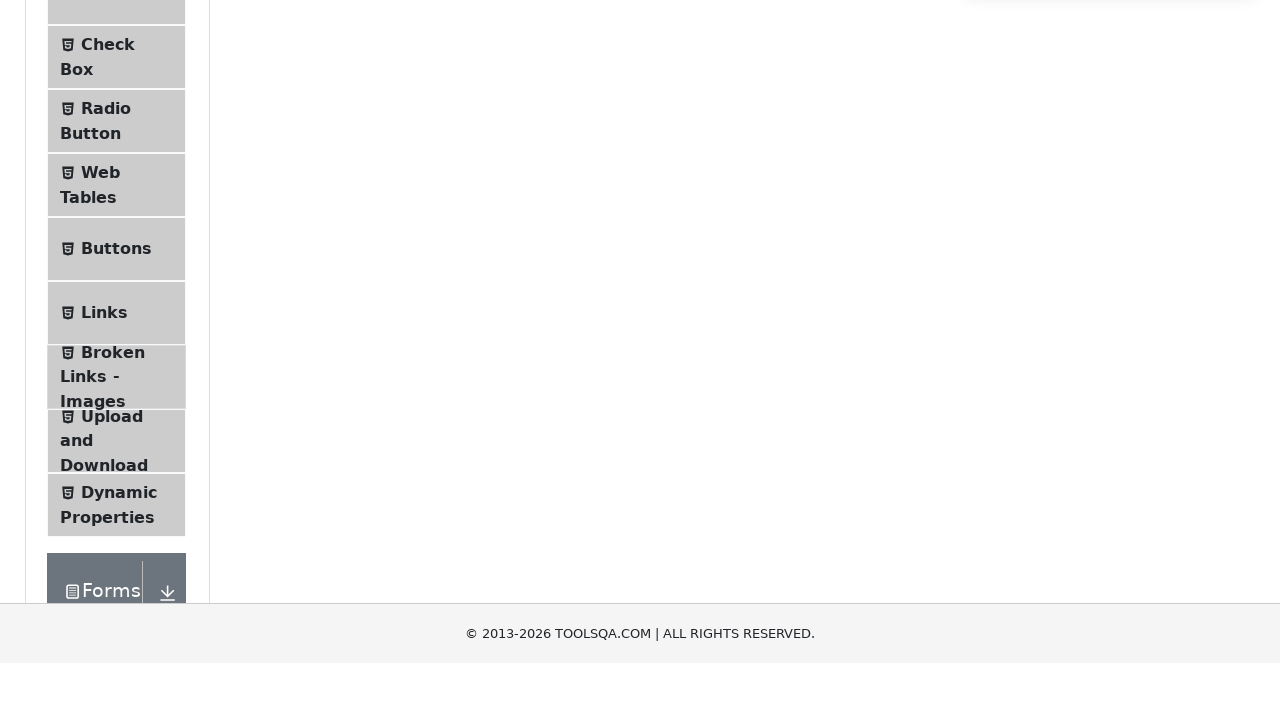

Waited for navigation to Elements page
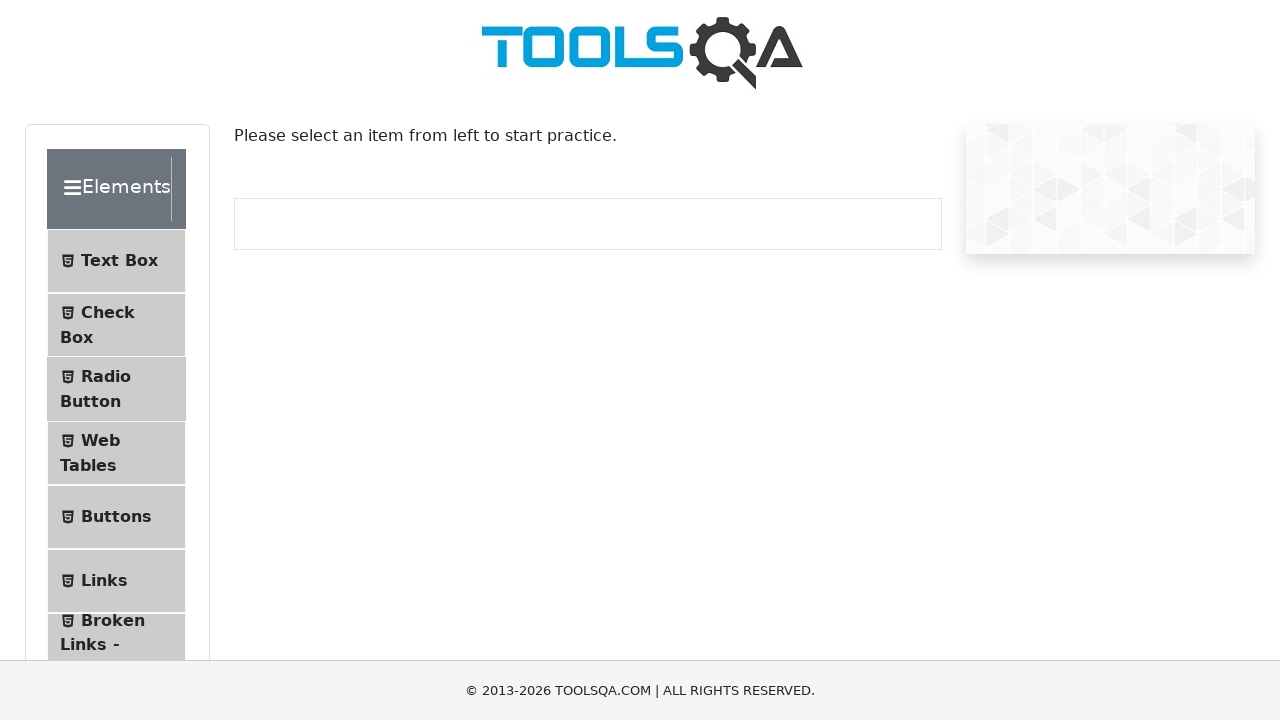

Verified URL contains 'elements'
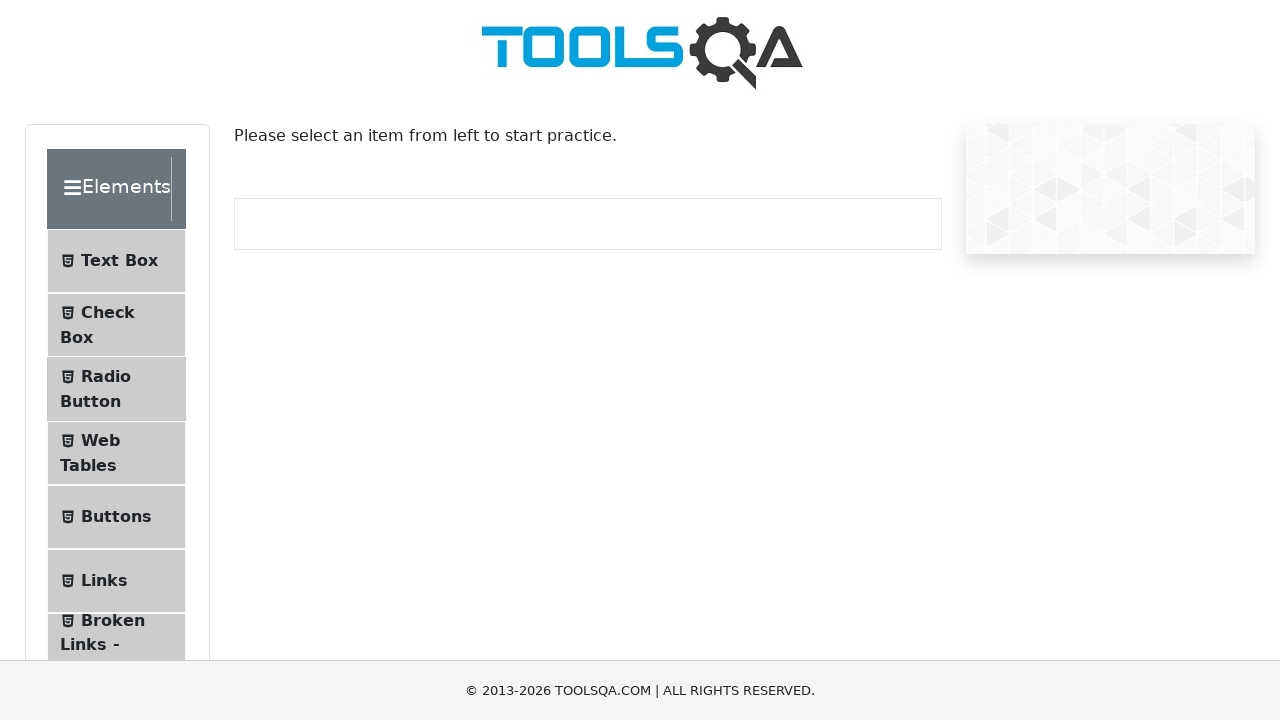

Located the center instructional text element
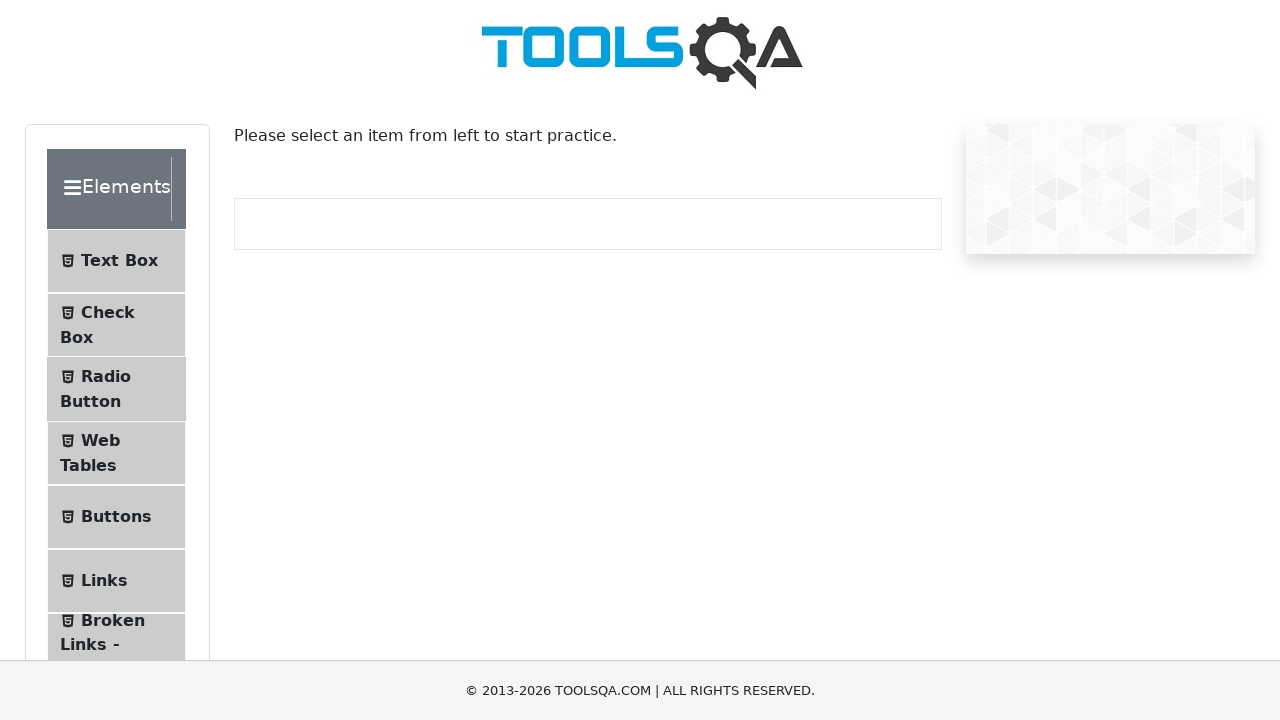

Retrieved center text content
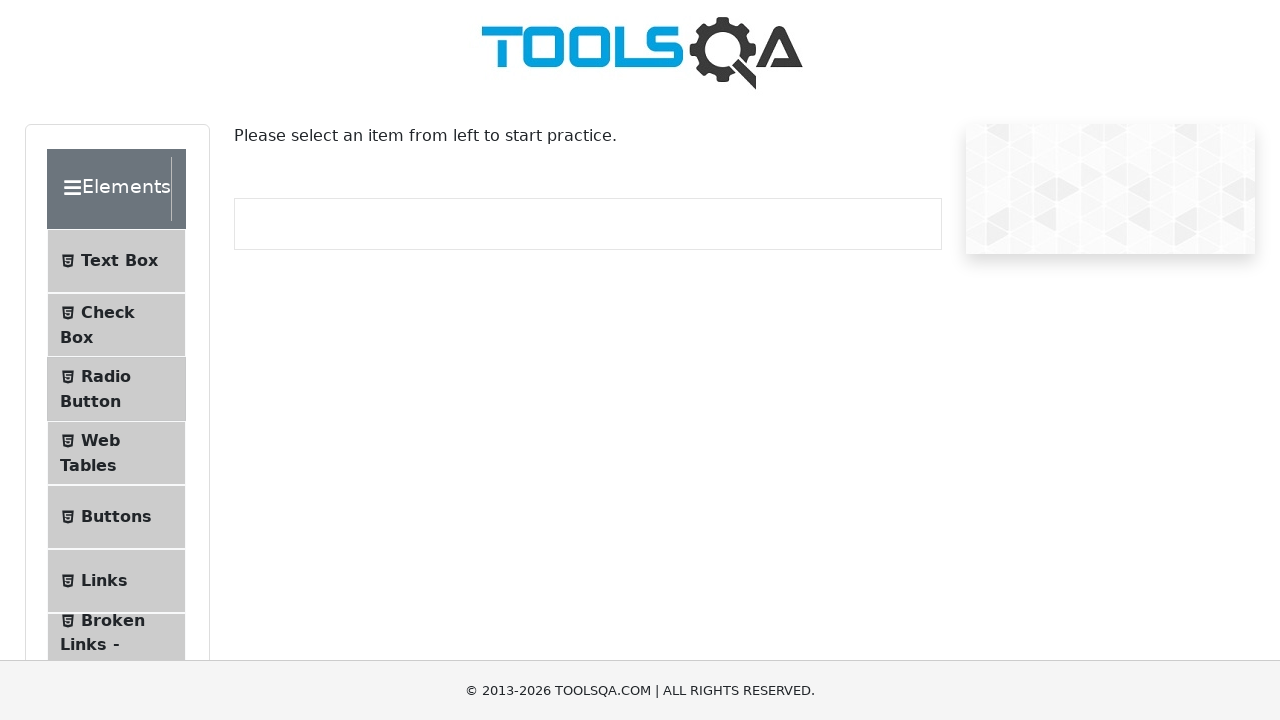

Verified center text matches expected: 'Please select an item from left to start practice.'
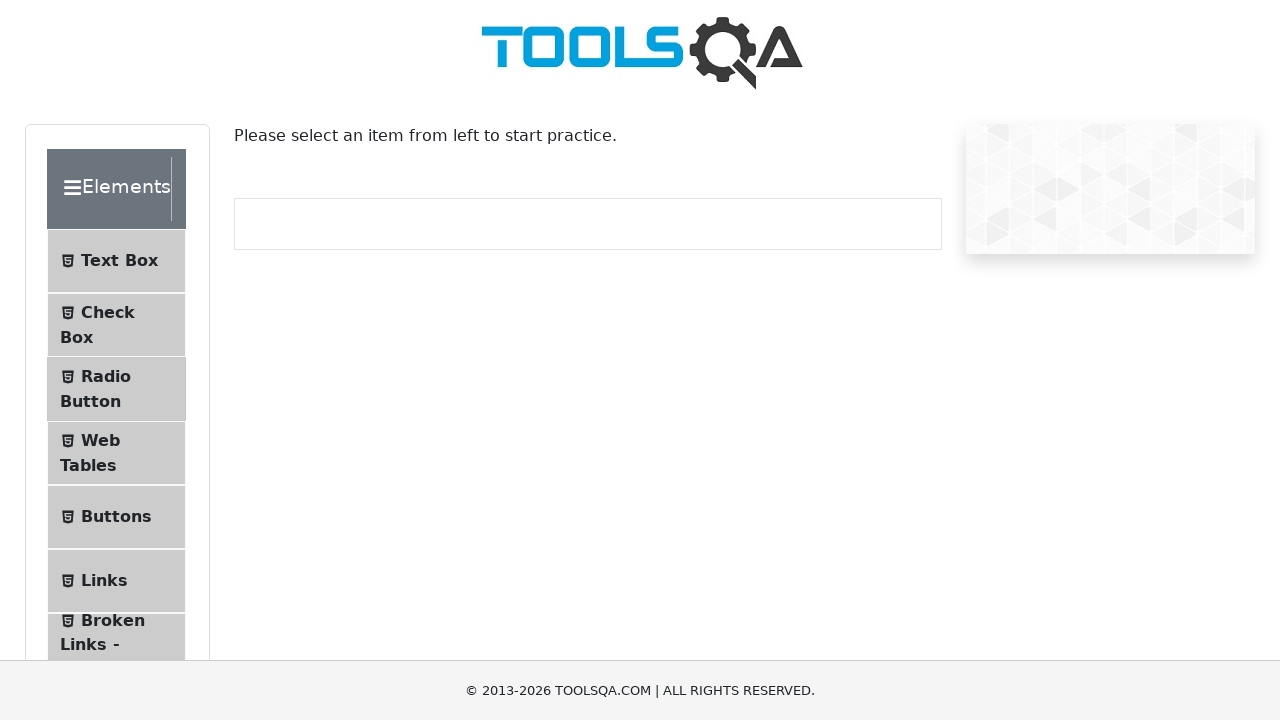

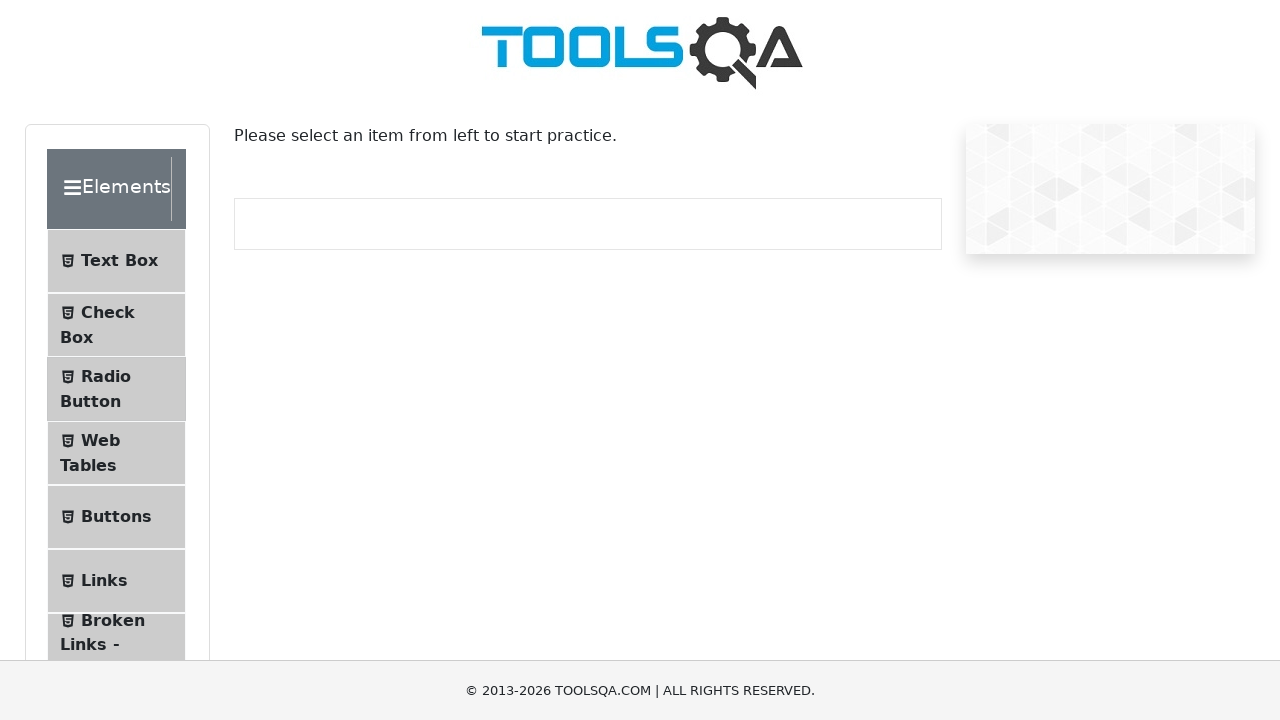